Tests registration form by filling required fields (first name, last name, email) and verifying successful registration message

Starting URL: http://suninjuly.github.io/registration1.html

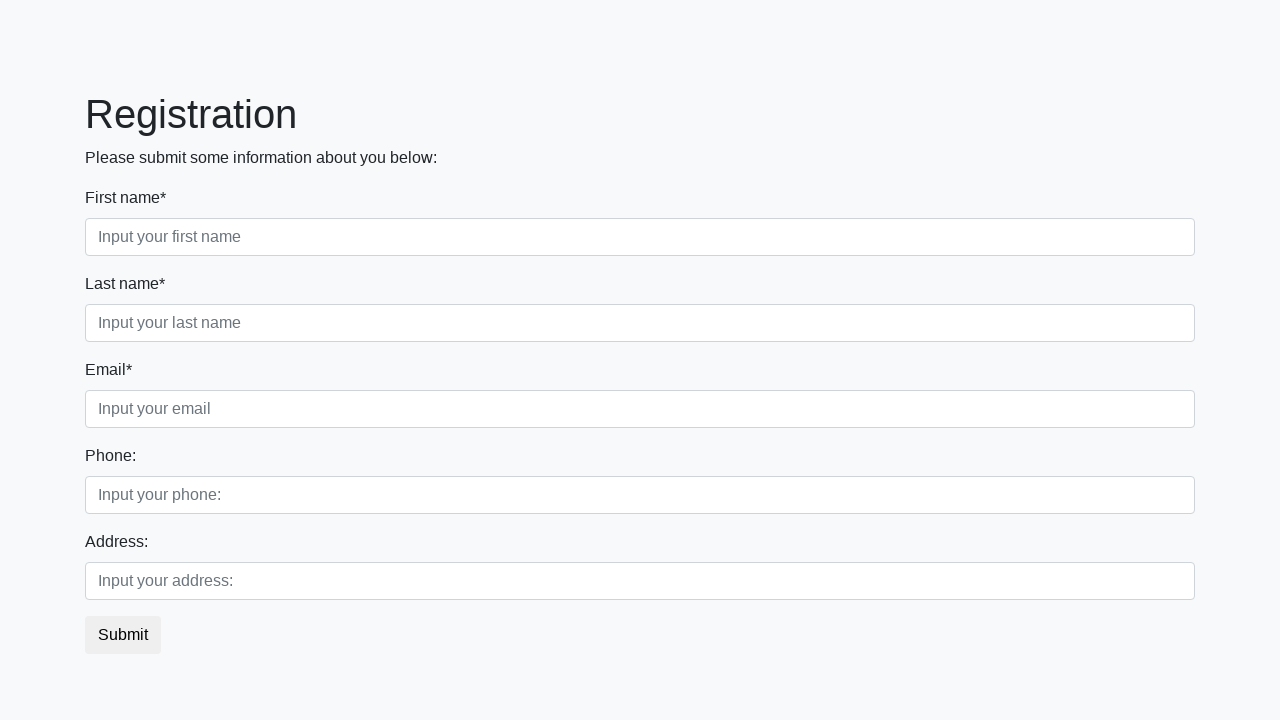

Filled first name field with 'John' on input:required.first
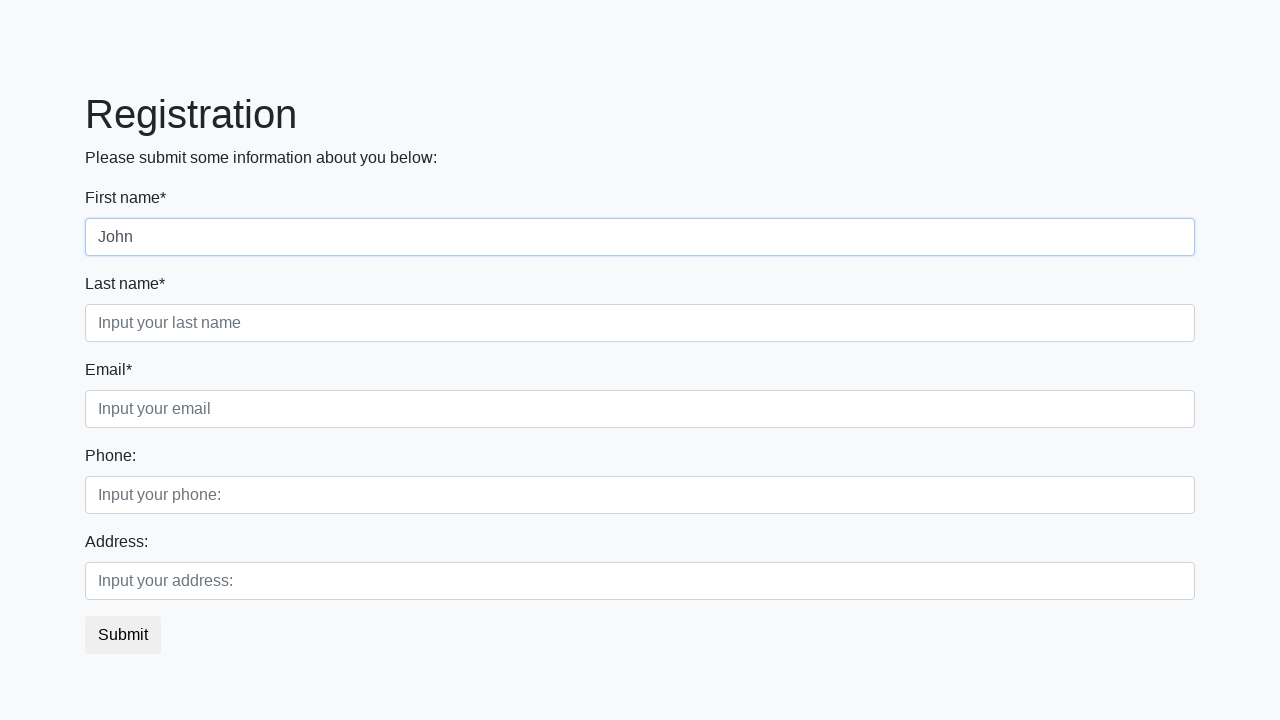

Filled last name field with 'Anderson' on input:required.second
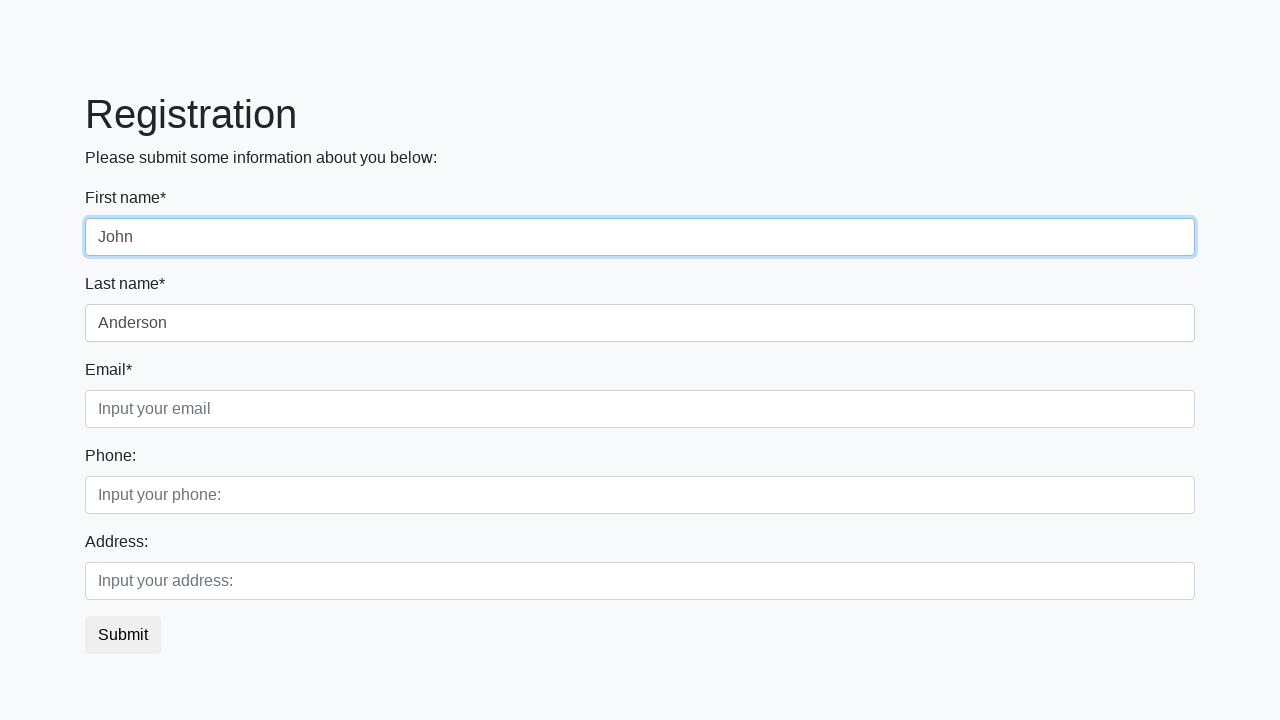

Filled email field with 'john.anderson@email.com' on input:required.third
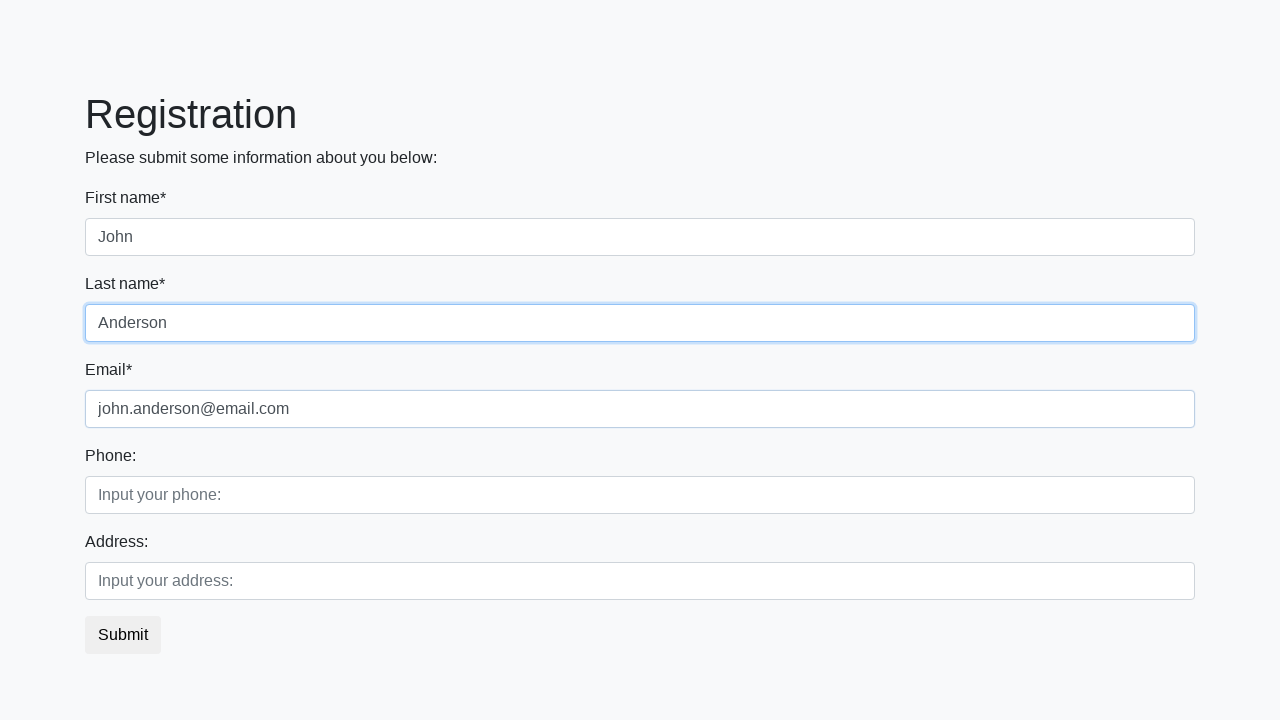

Clicked registration submit button at (123, 635) on button.btn
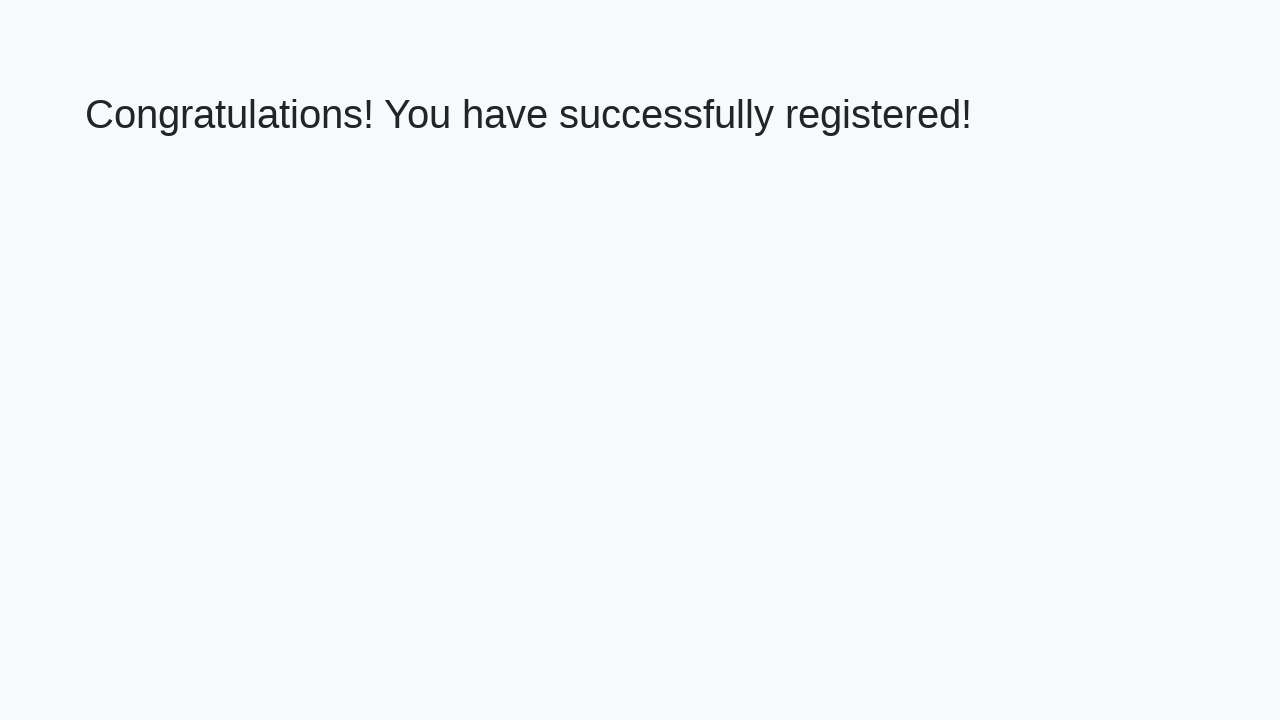

Success message heading loaded
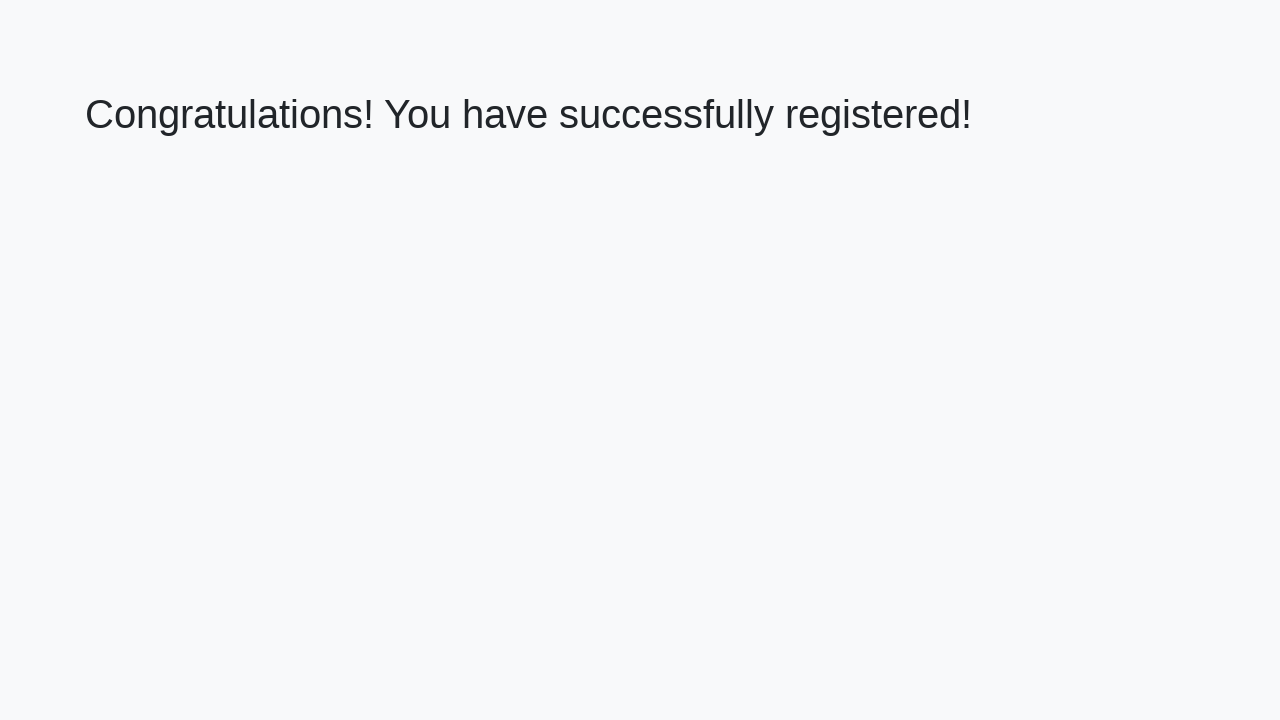

Retrieved success message text content
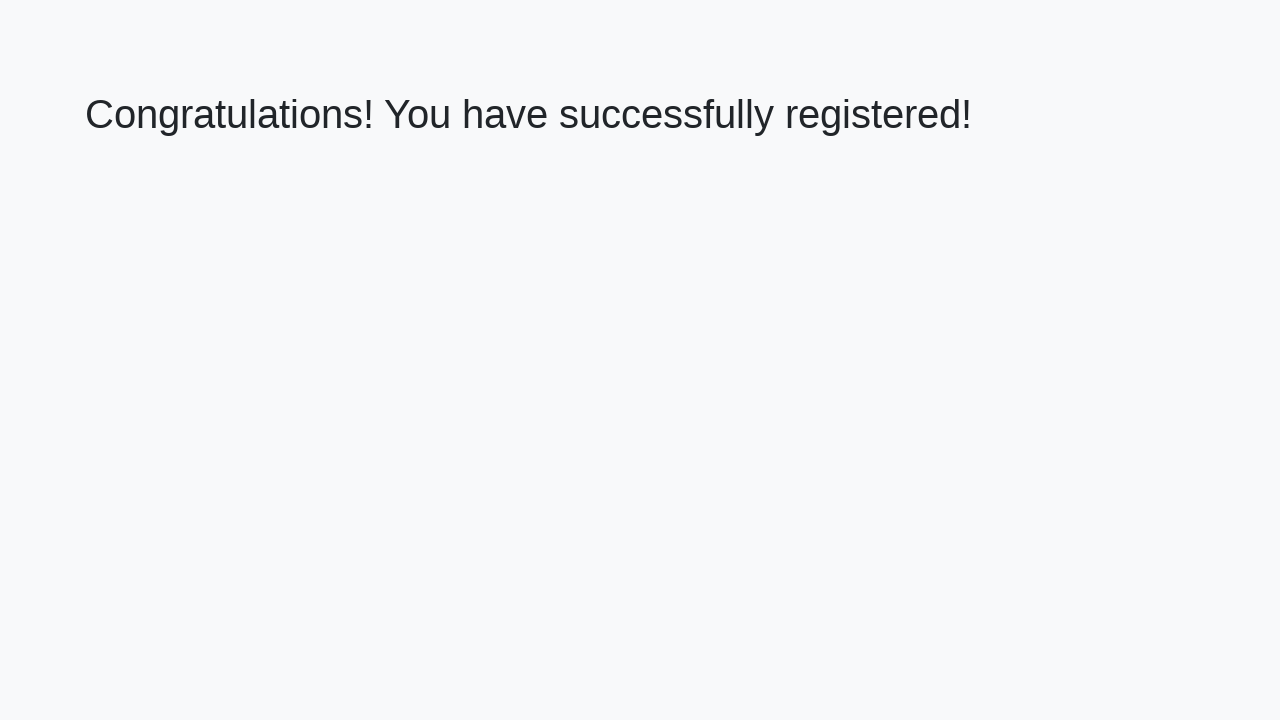

Verified successful registration message: 'Congratulations! You have successfully registered!'
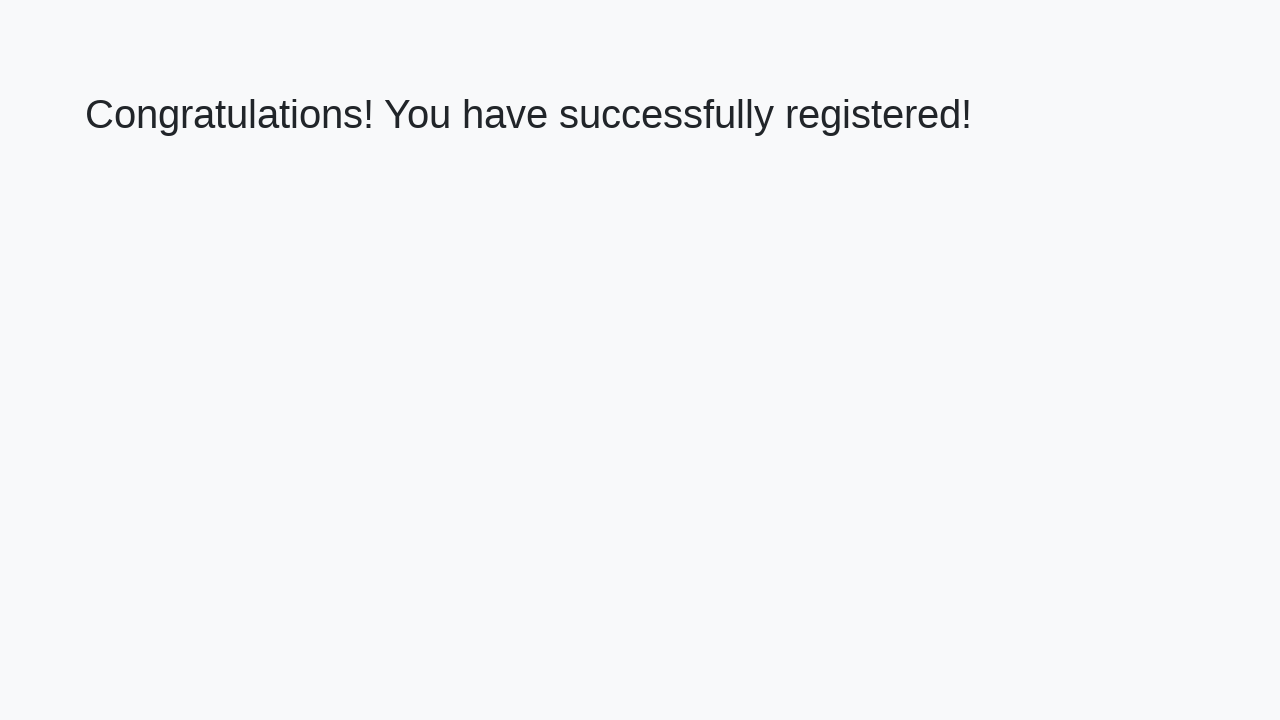

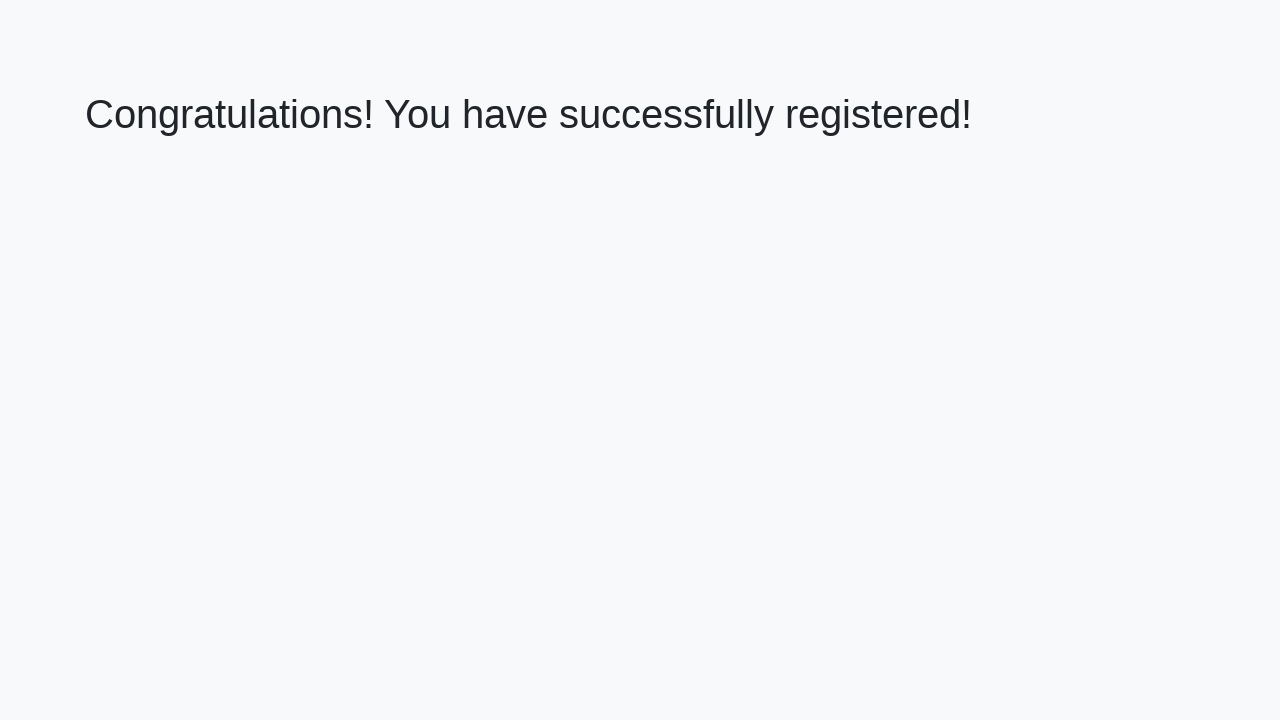